Tests adding a new customer to the banking system by clicking "Add Customer", filling in first name, last name, and post code fields, submitting the form, and verifying the success alert message.

Starting URL: https://www.globalsqa.com/angularJs-protractor/BankingProject/#/manager

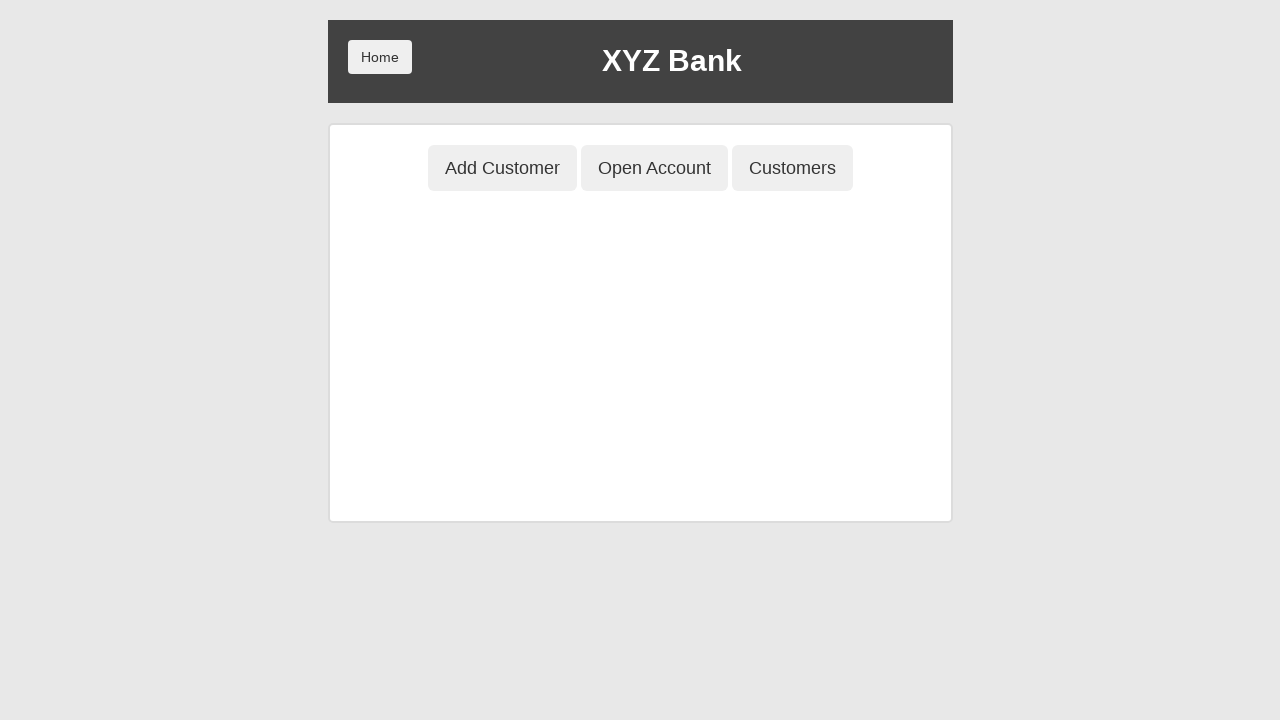

Clicked 'Add Customer' button to open the customer form at (502, 168) on button[ng-click='addCust()']
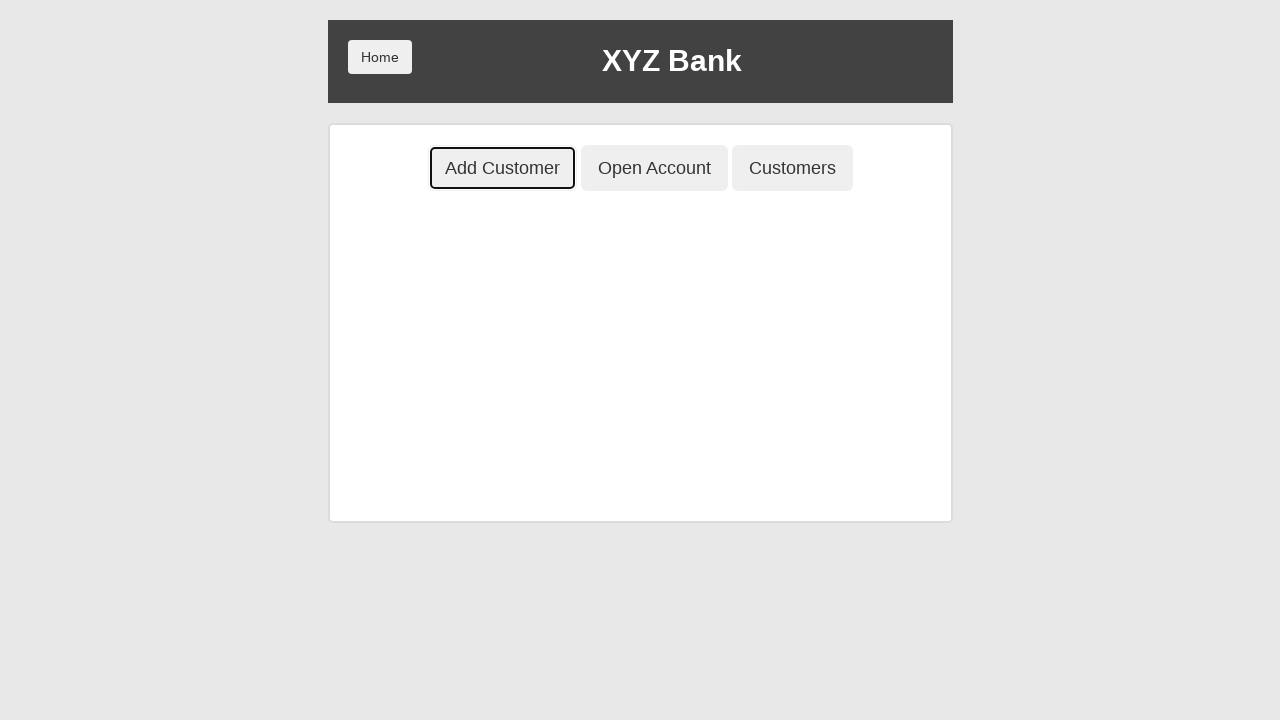

Filled in first name field with 'John963' on input[ng-model='fName']
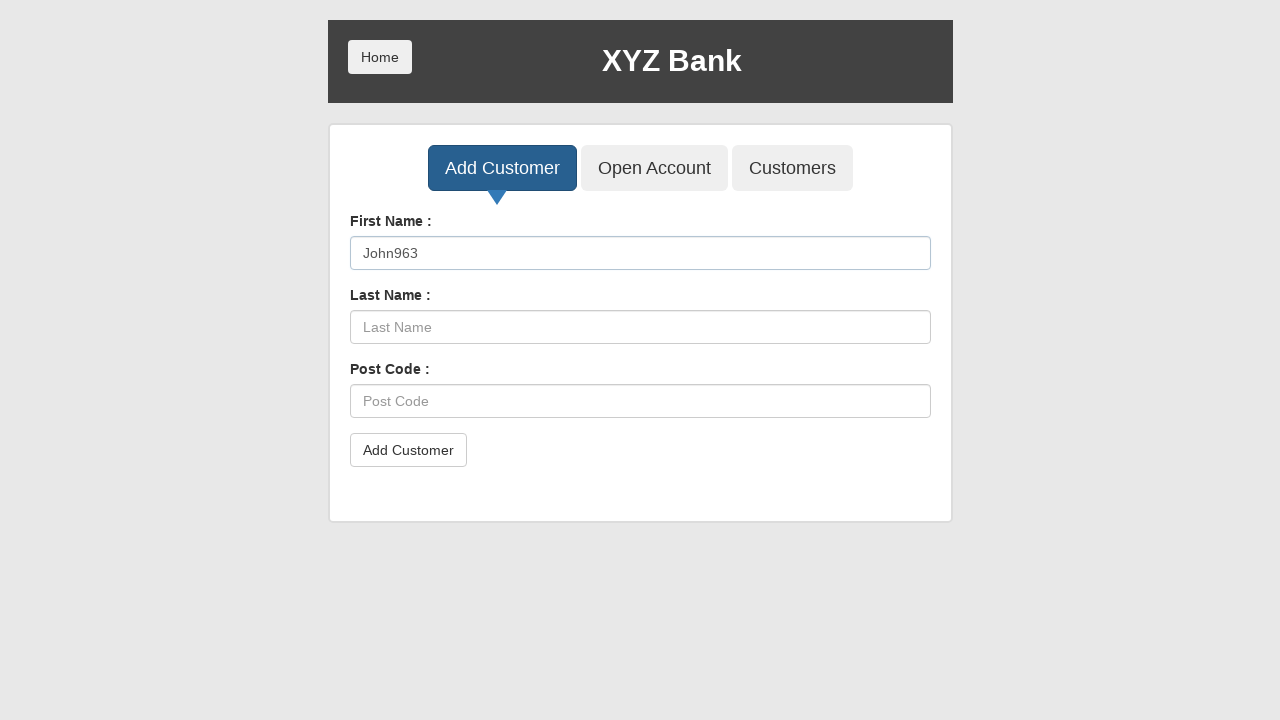

Filled in last name field with 'Doe963' on input[ng-model='lName']
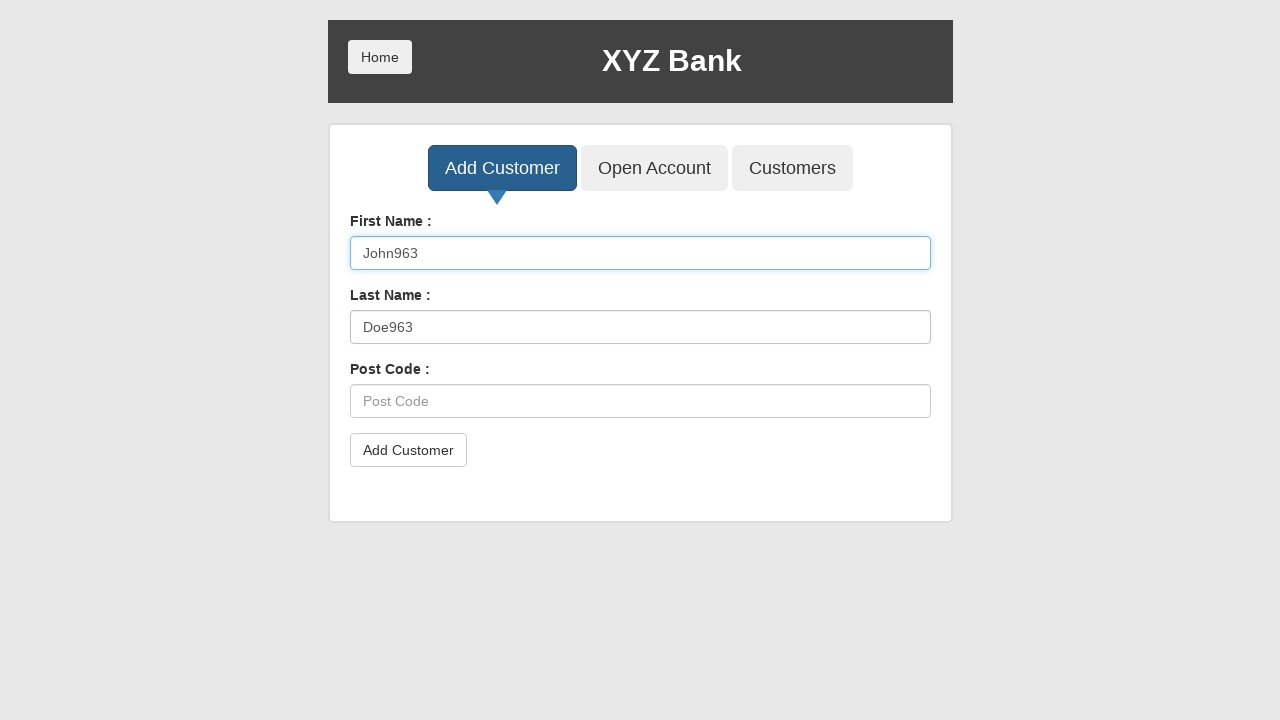

Filled in post code field with '25963' on input[ng-model='postCd']
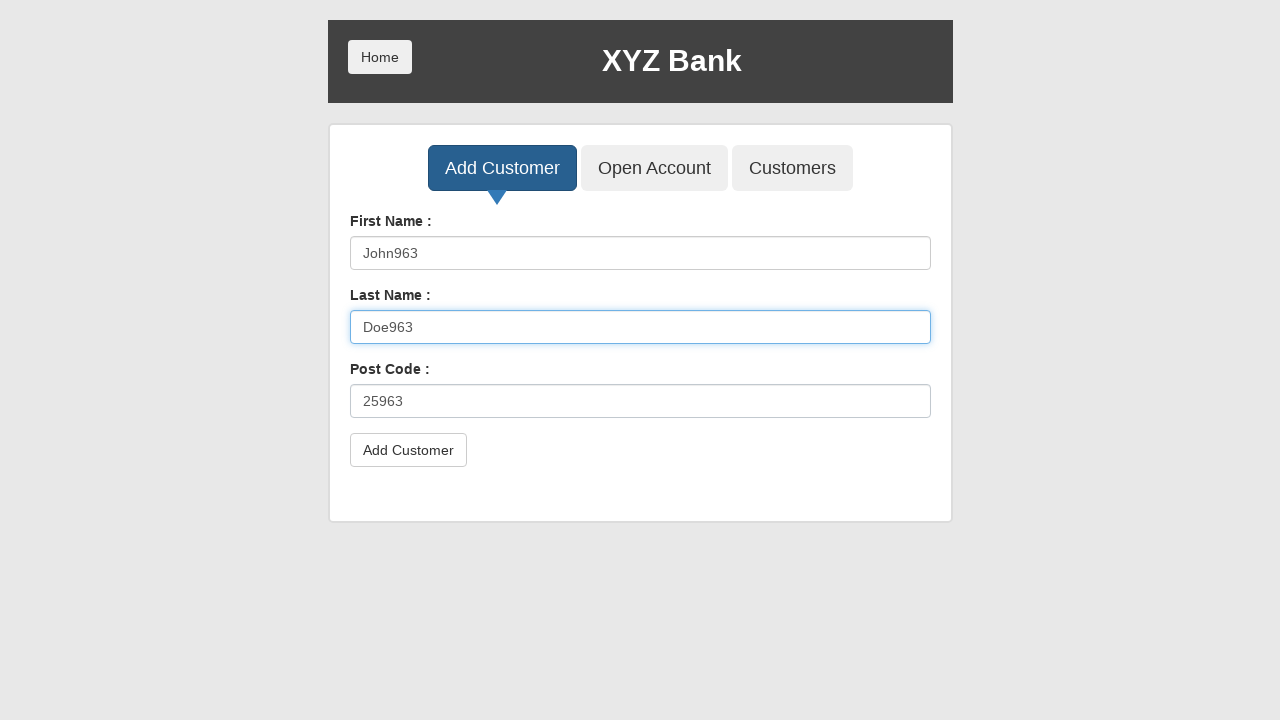

Clicked submit button to add the new customer at (408, 450) on button[type='submit']
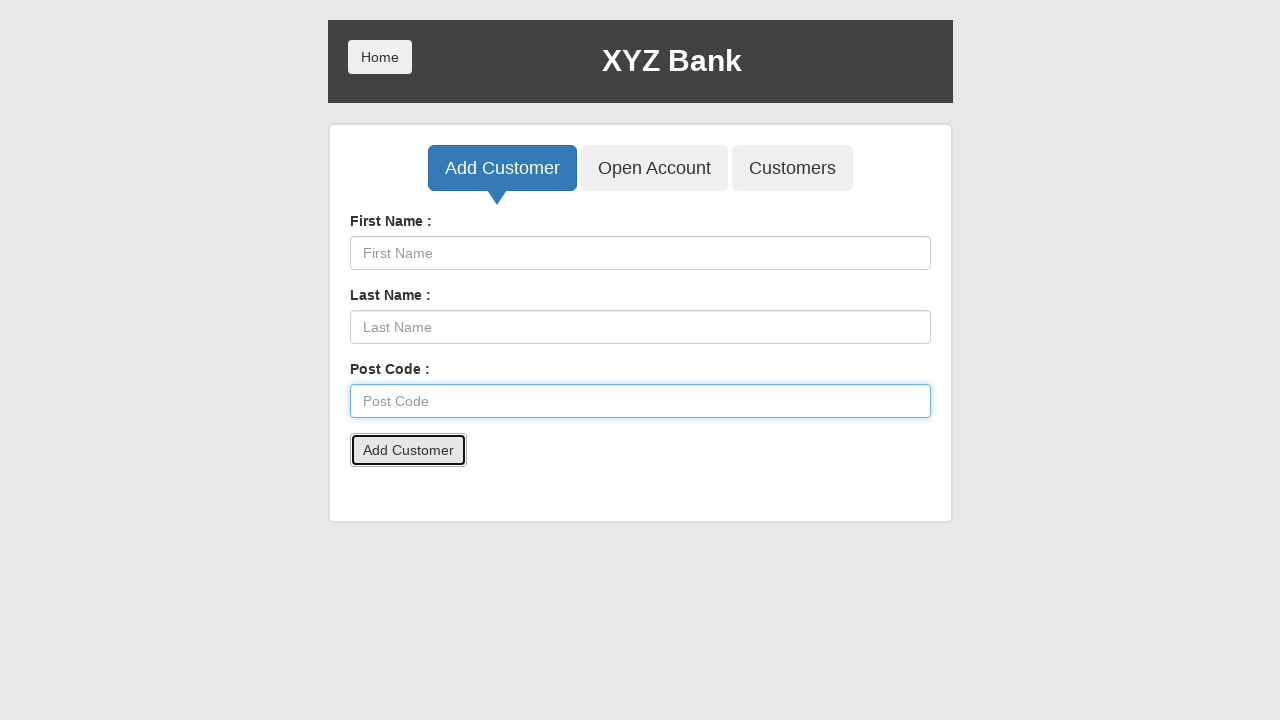

Set up dialog handler to accept alerts
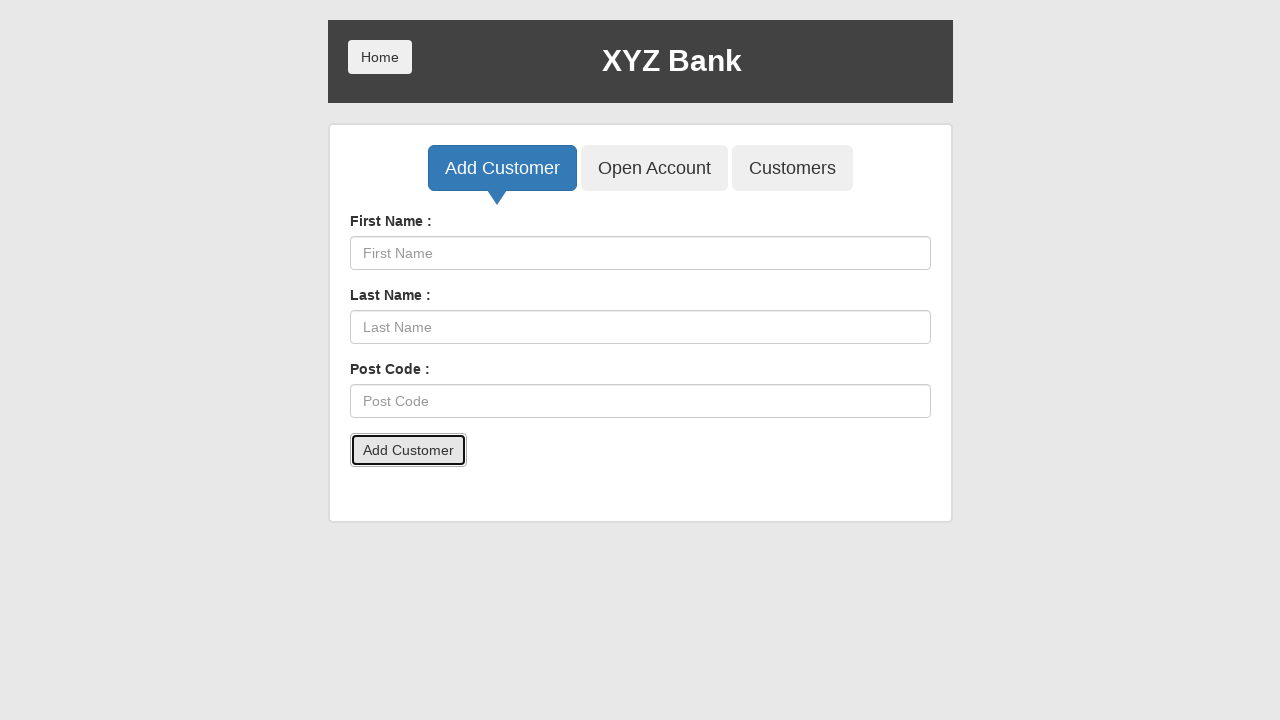

Waited for alert dialog to appear and be processed
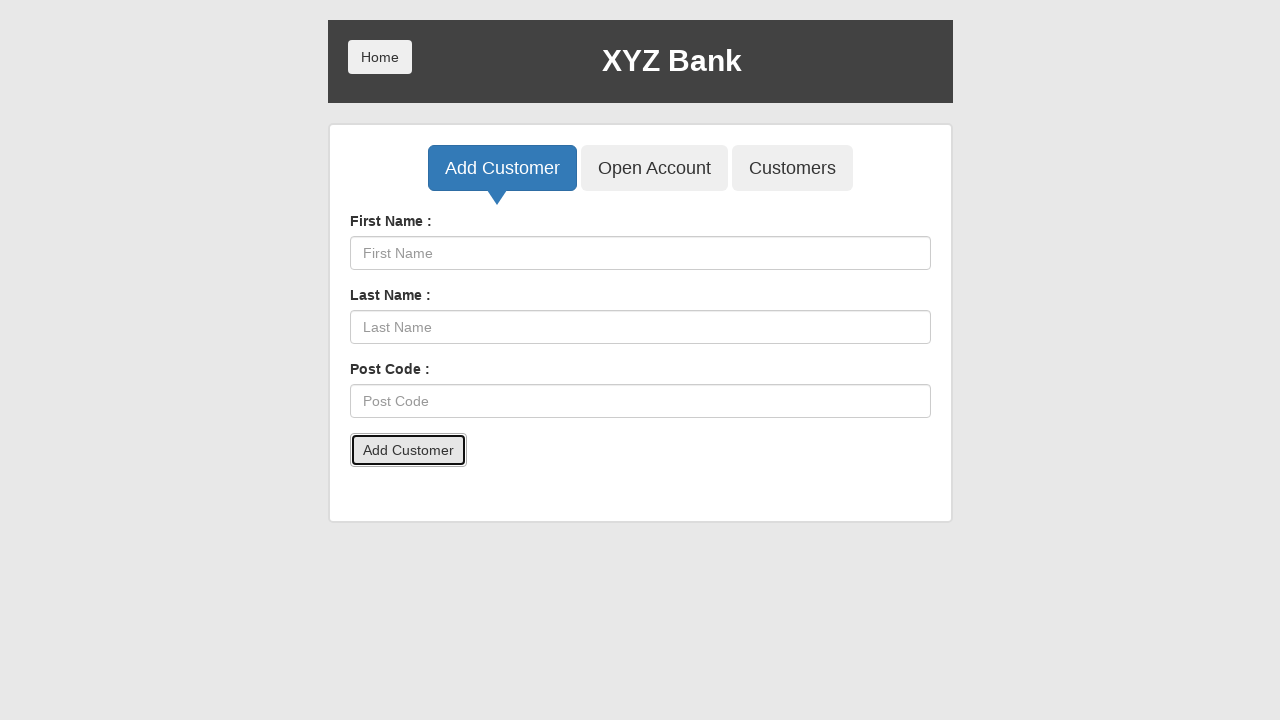

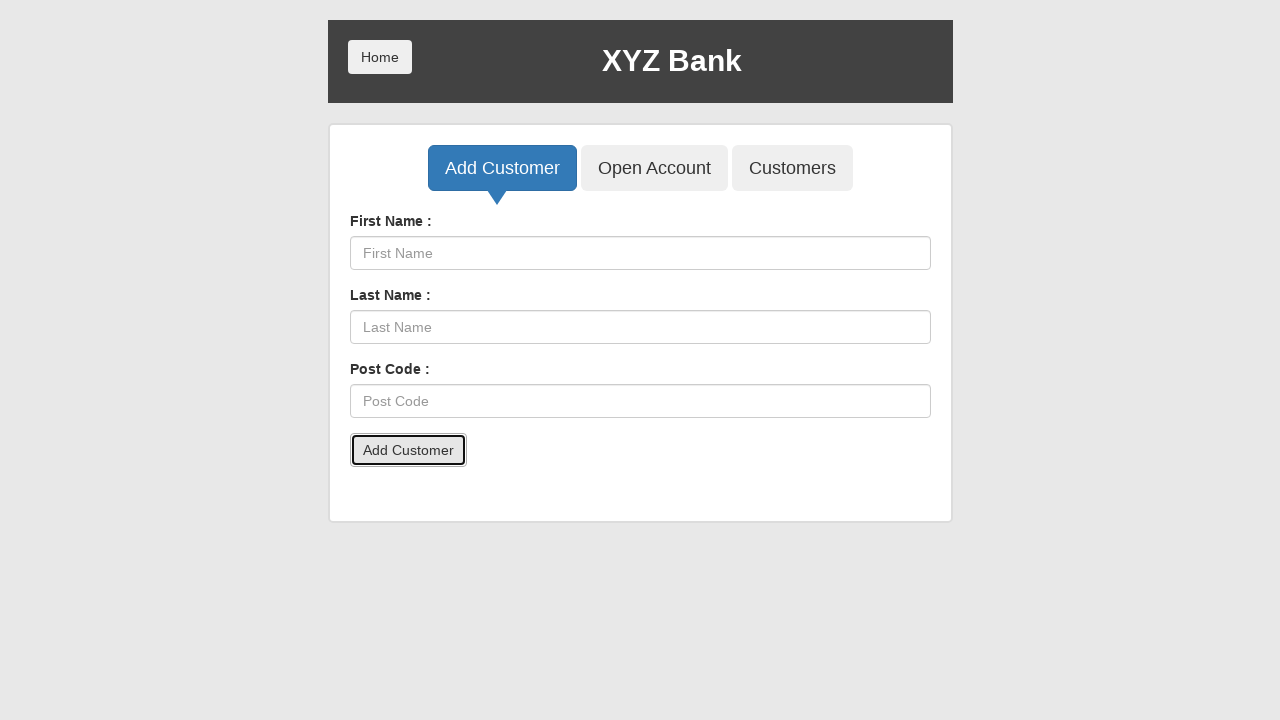